Tests page rendering at multiple viewport resolutions by resizing the browser window to common desktop and mobile dimensions

Starting URL: https://www.getcalley.com/calley-call-from-browser/

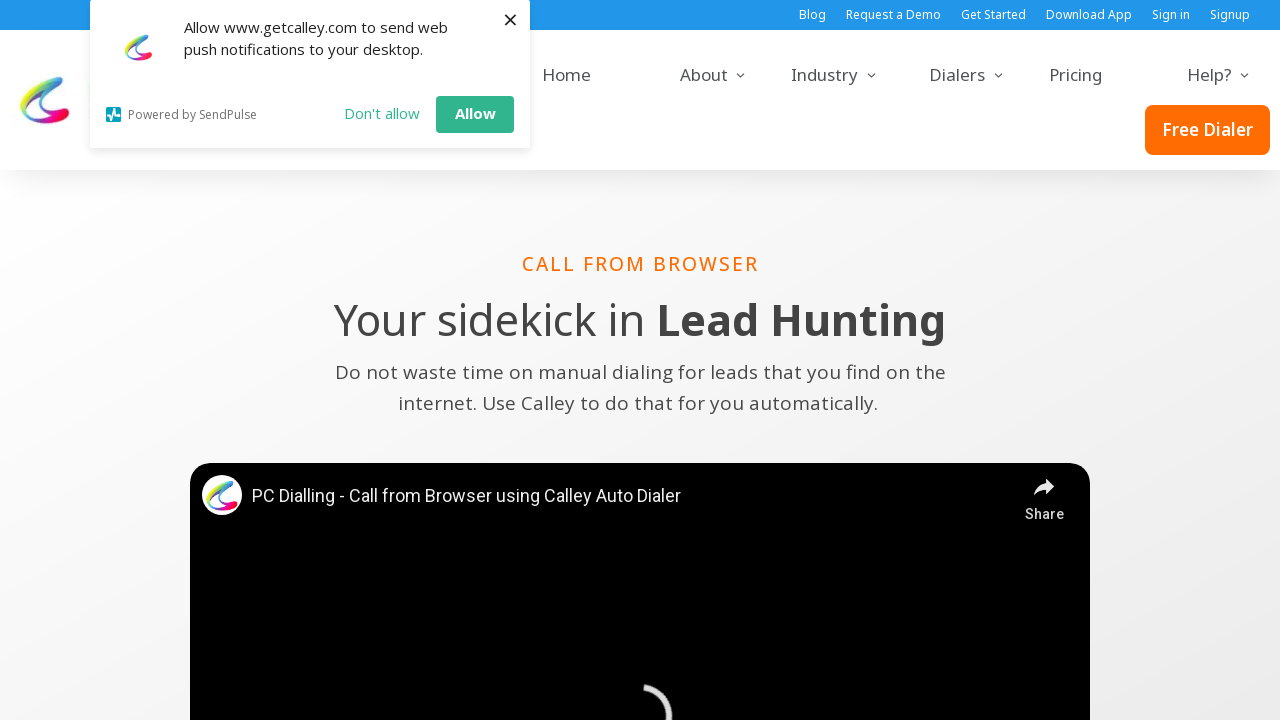

Set viewport size to 1920x1080
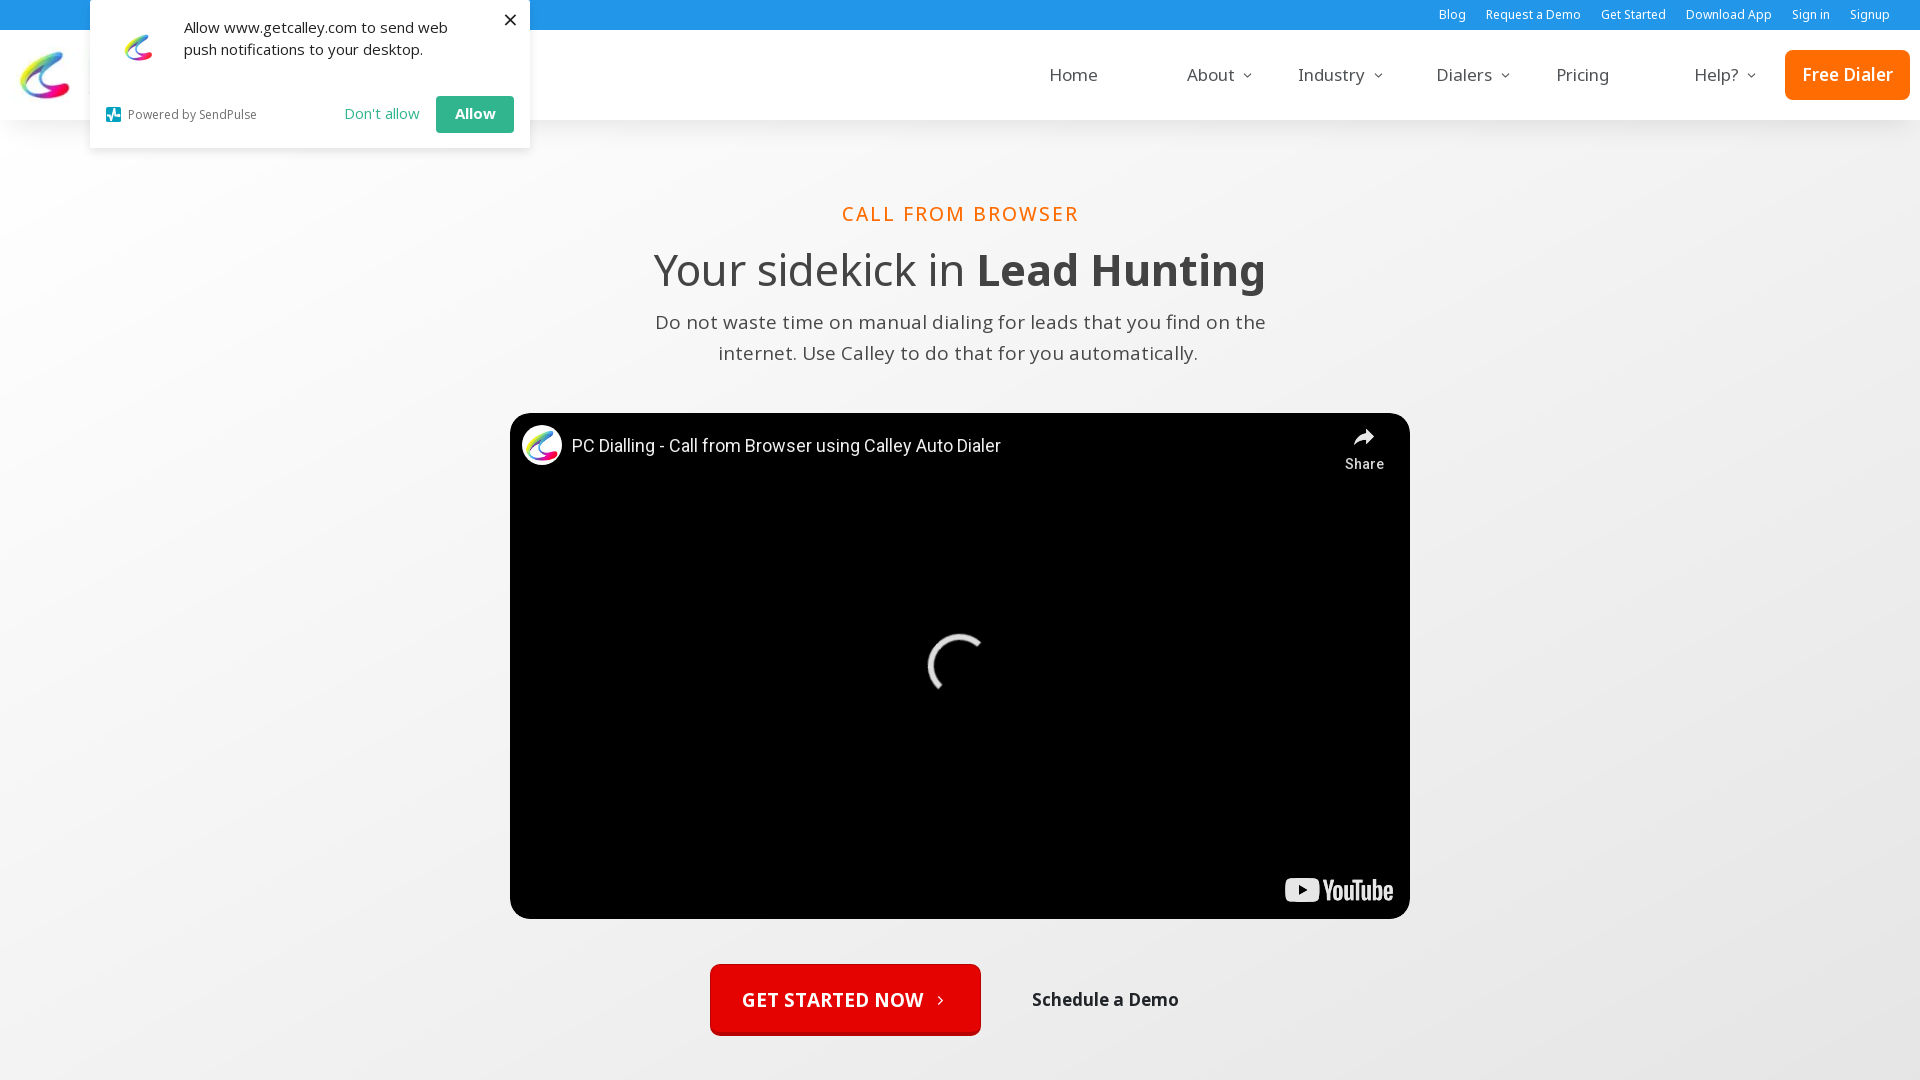

Page adjusted to 1920x1080 resolution
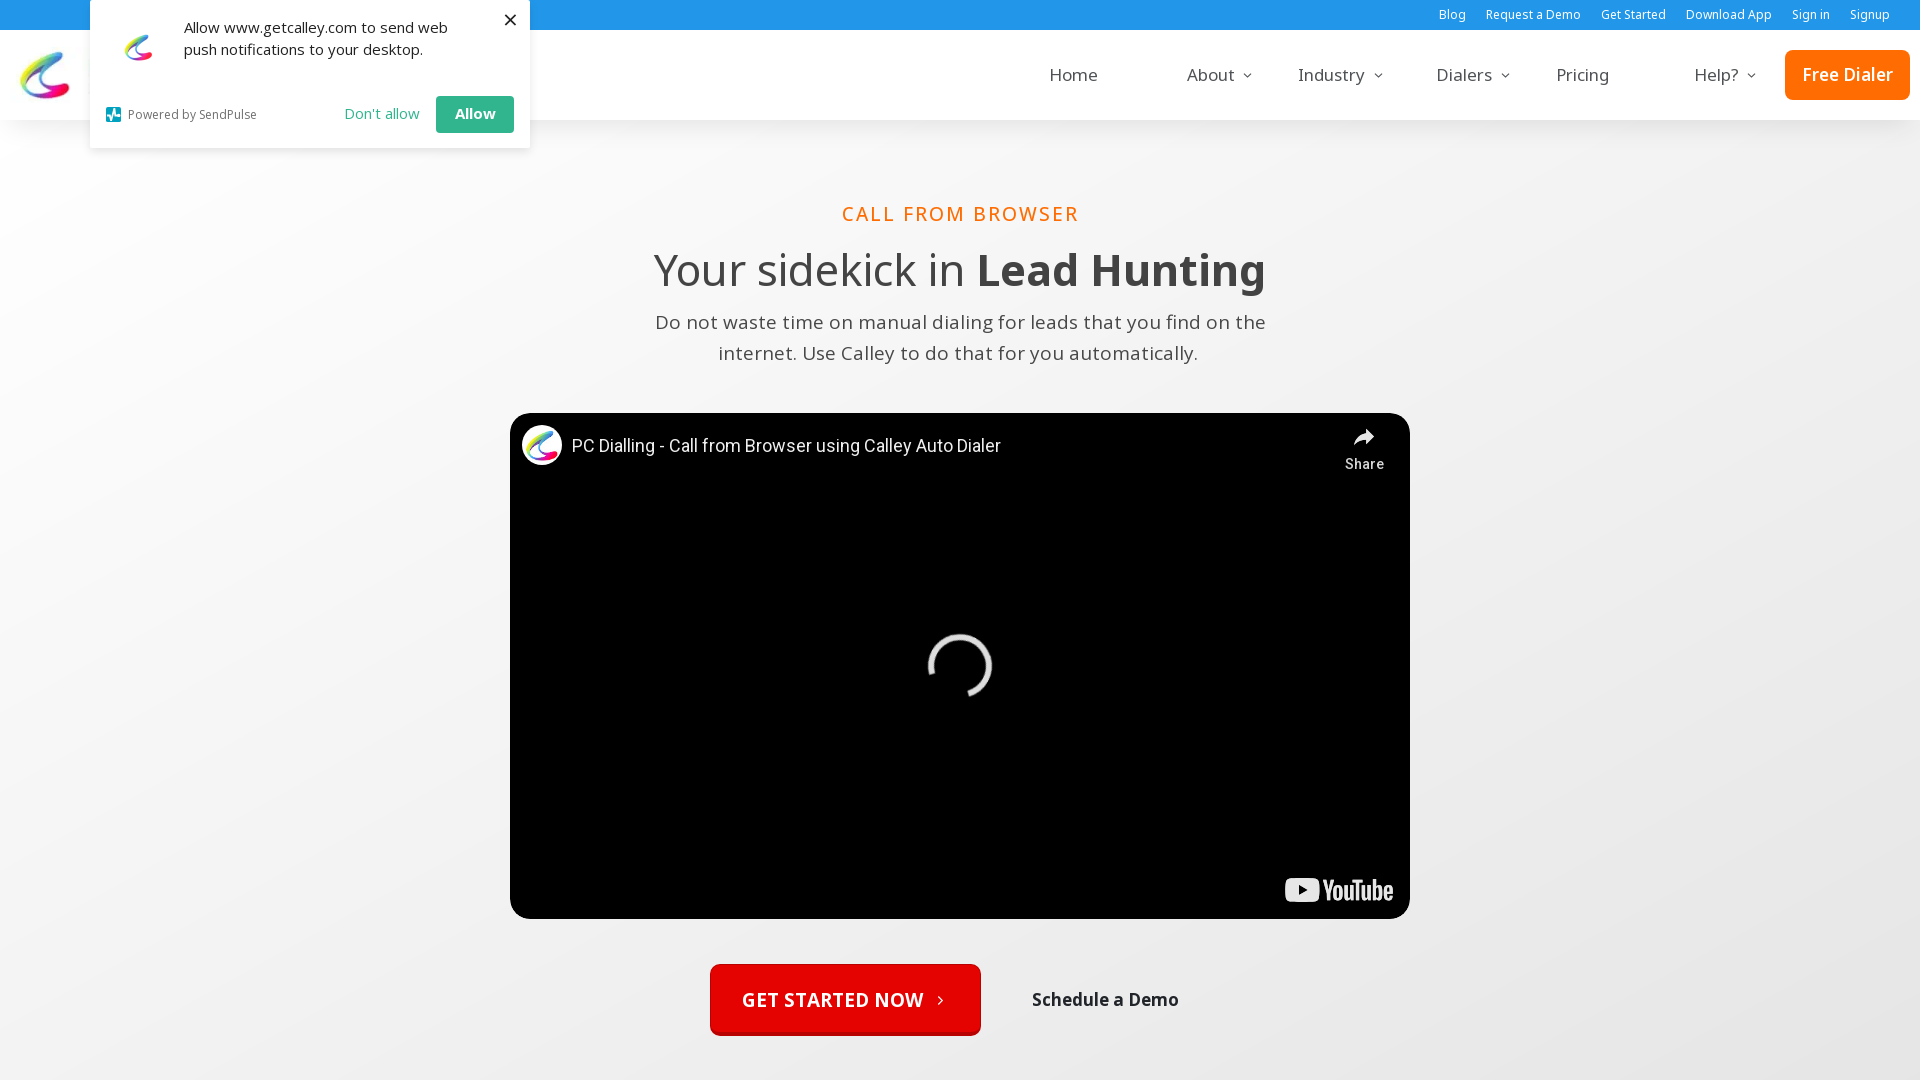

Set viewport size to 1366x768
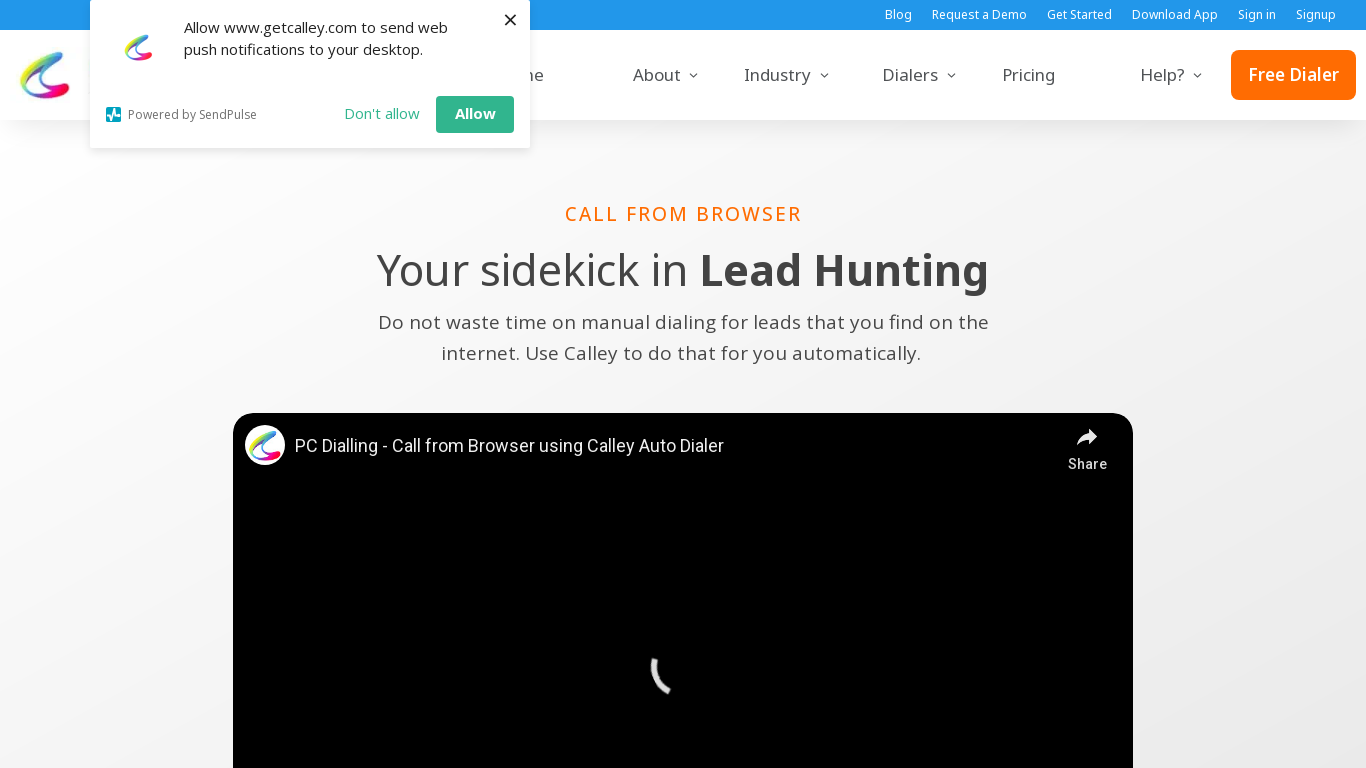

Page adjusted to 1366x768 resolution
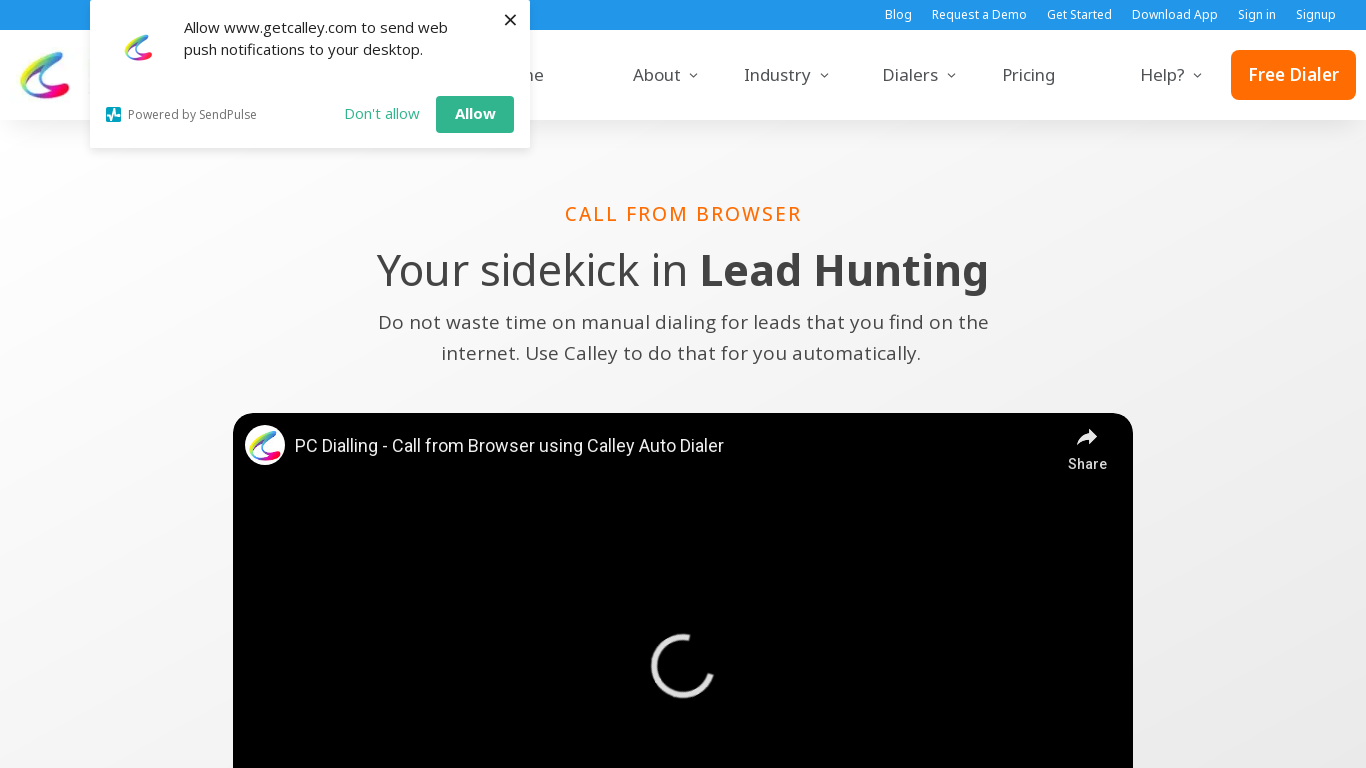

Set viewport size to 1536x864
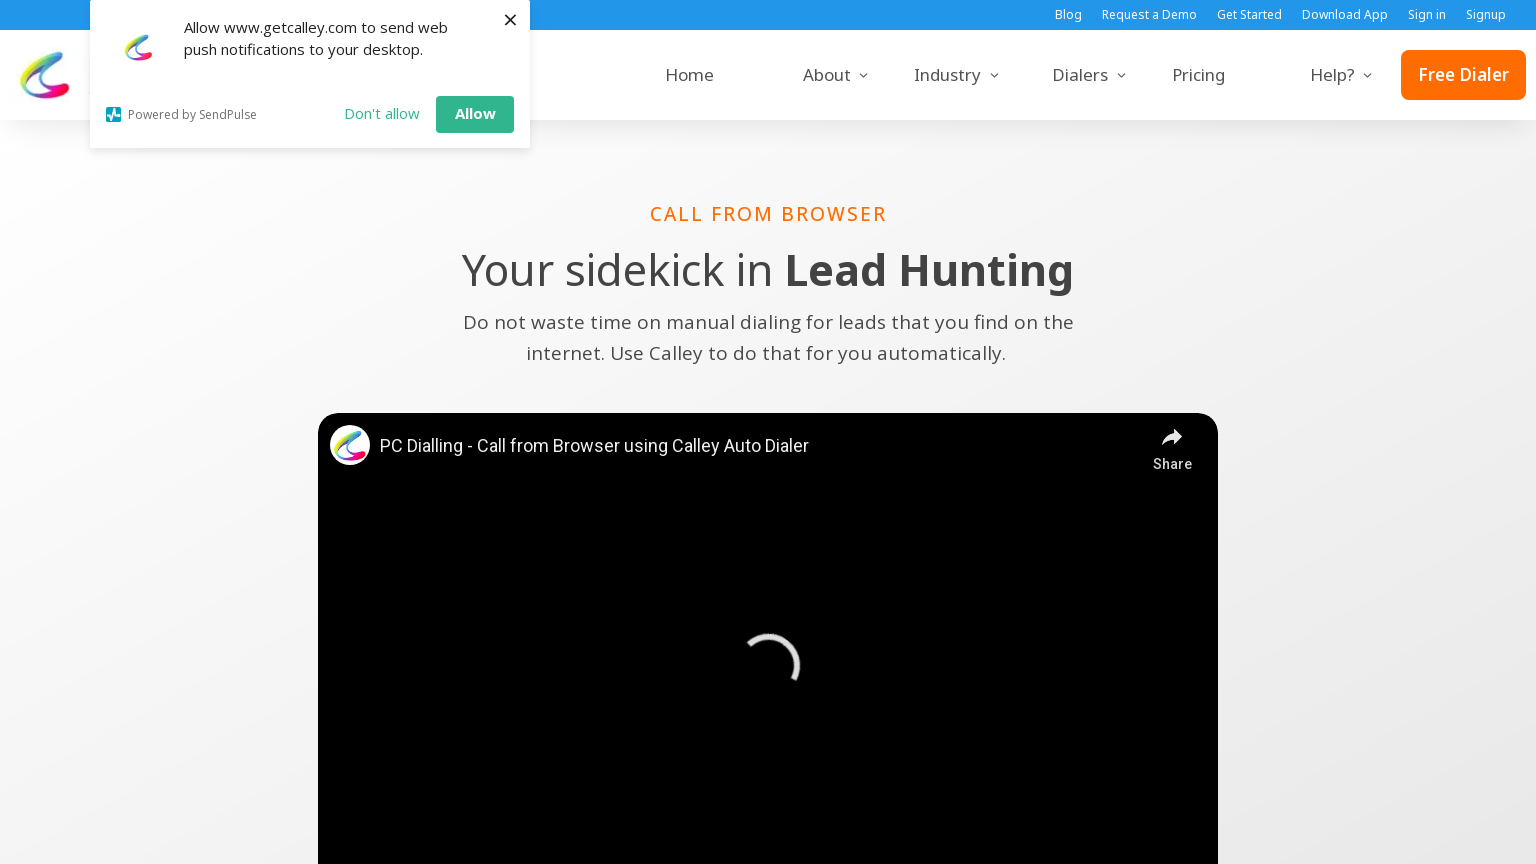

Page adjusted to 1536x864 resolution
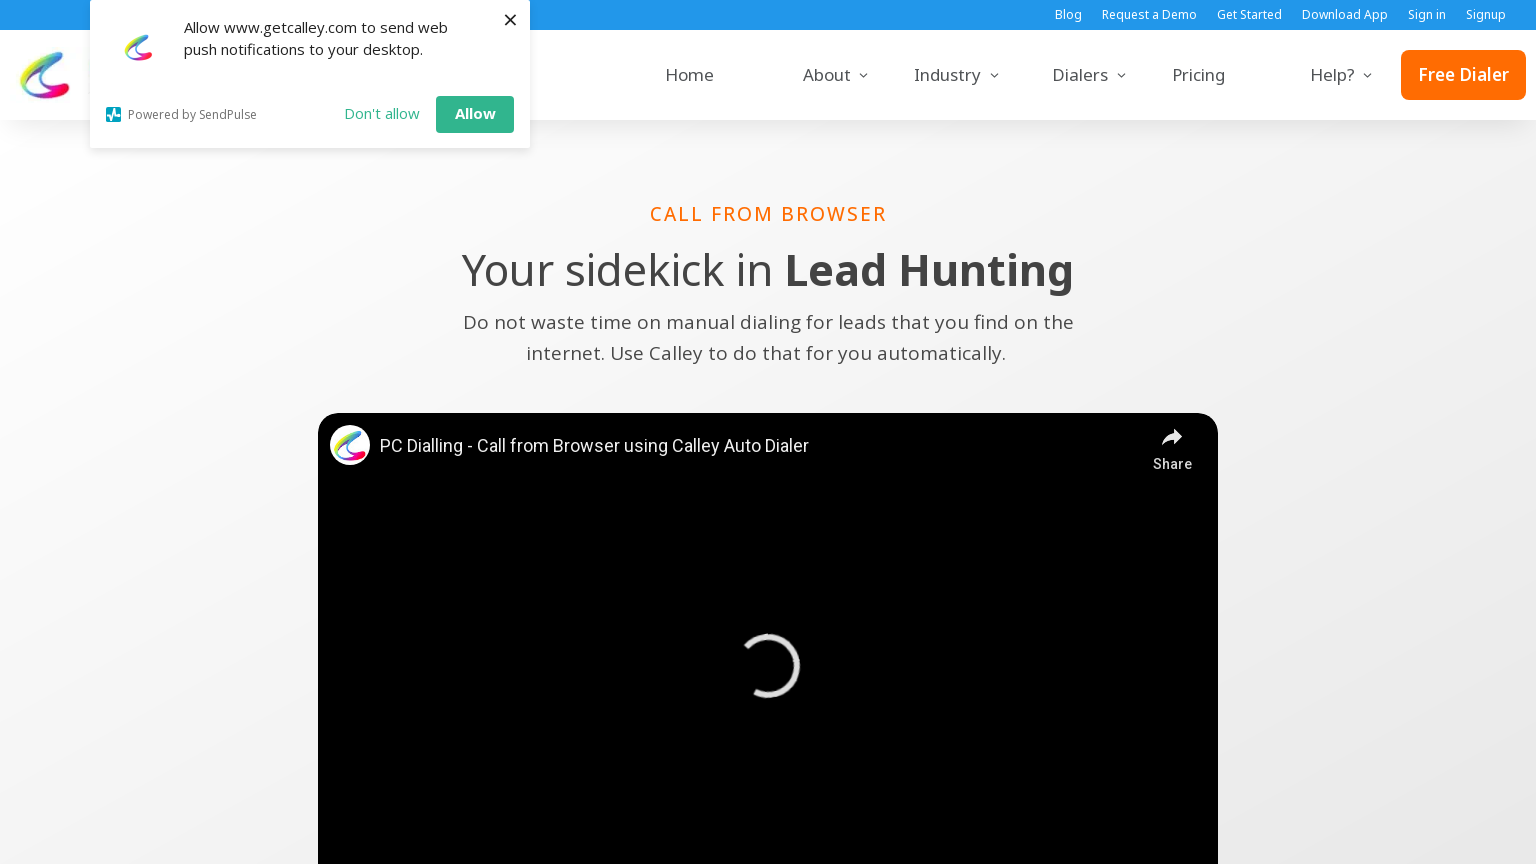

Set viewport size to 360x640
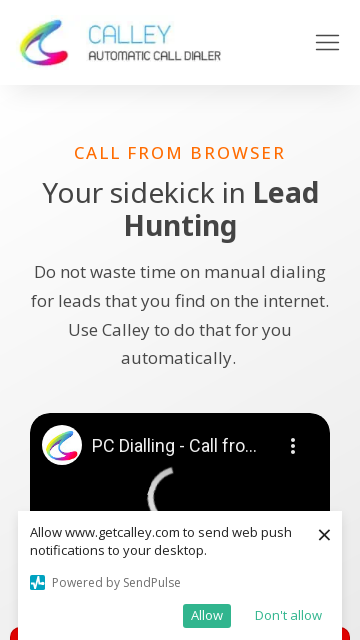

Page adjusted to 360x640 resolution
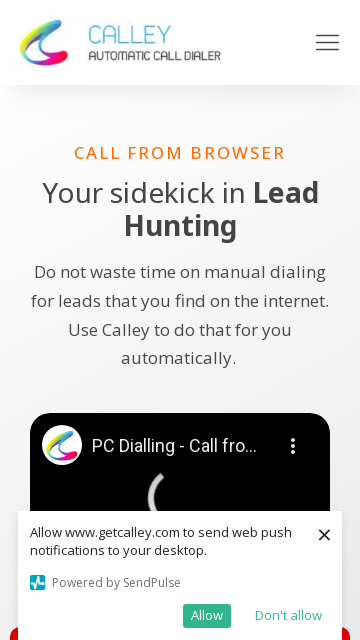

Set viewport size to 414x896
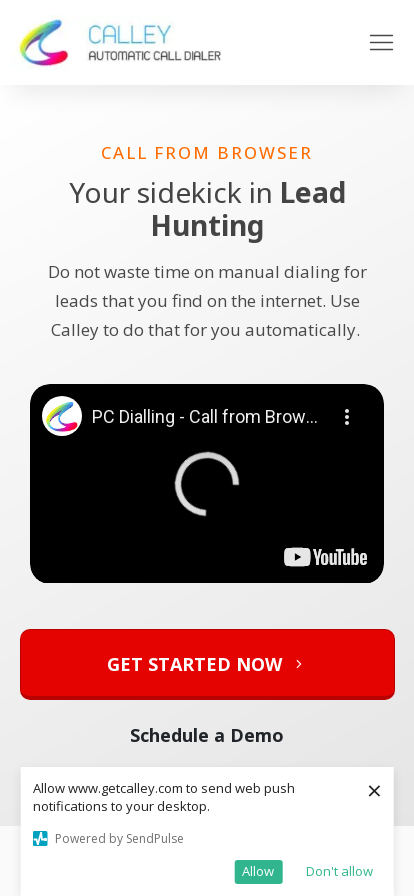

Page adjusted to 414x896 resolution
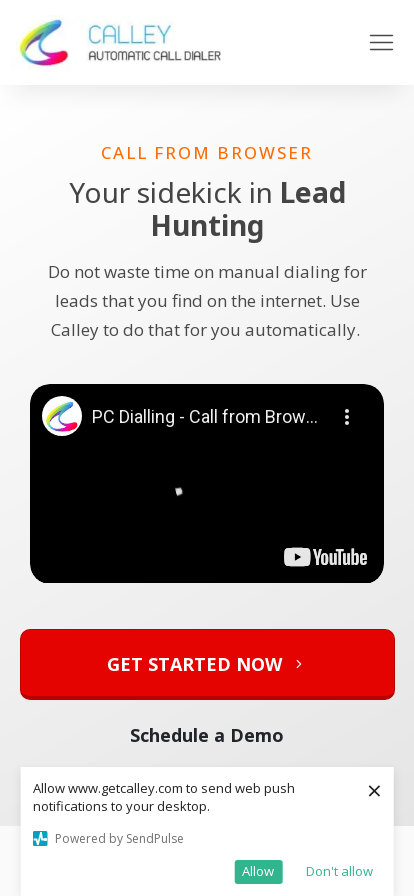

Set viewport size to 375x667
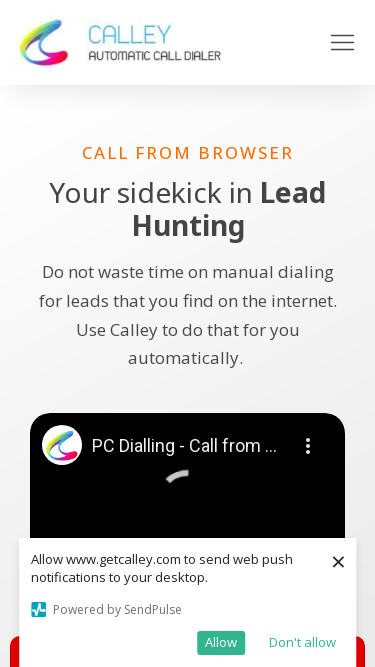

Page adjusted to 375x667 resolution
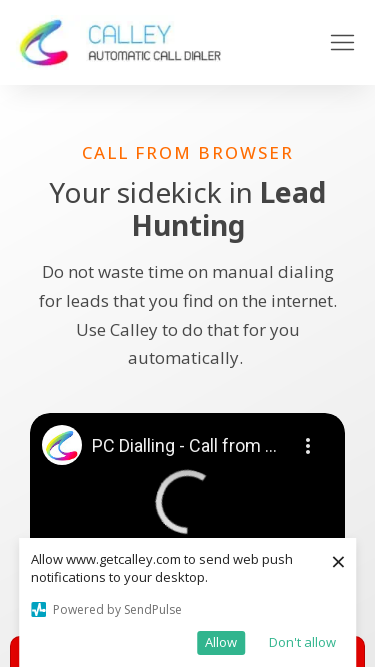

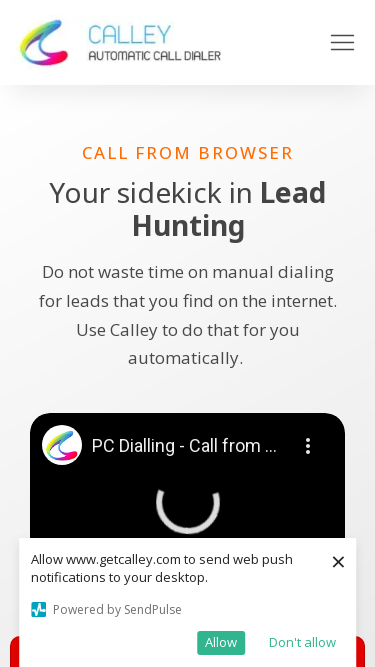